Tests basic form interactions by entering text into an input field and clicking a button to display the entered value

Starting URL: https://www.lambdatest.com/selenium-playground/simple-form-demo

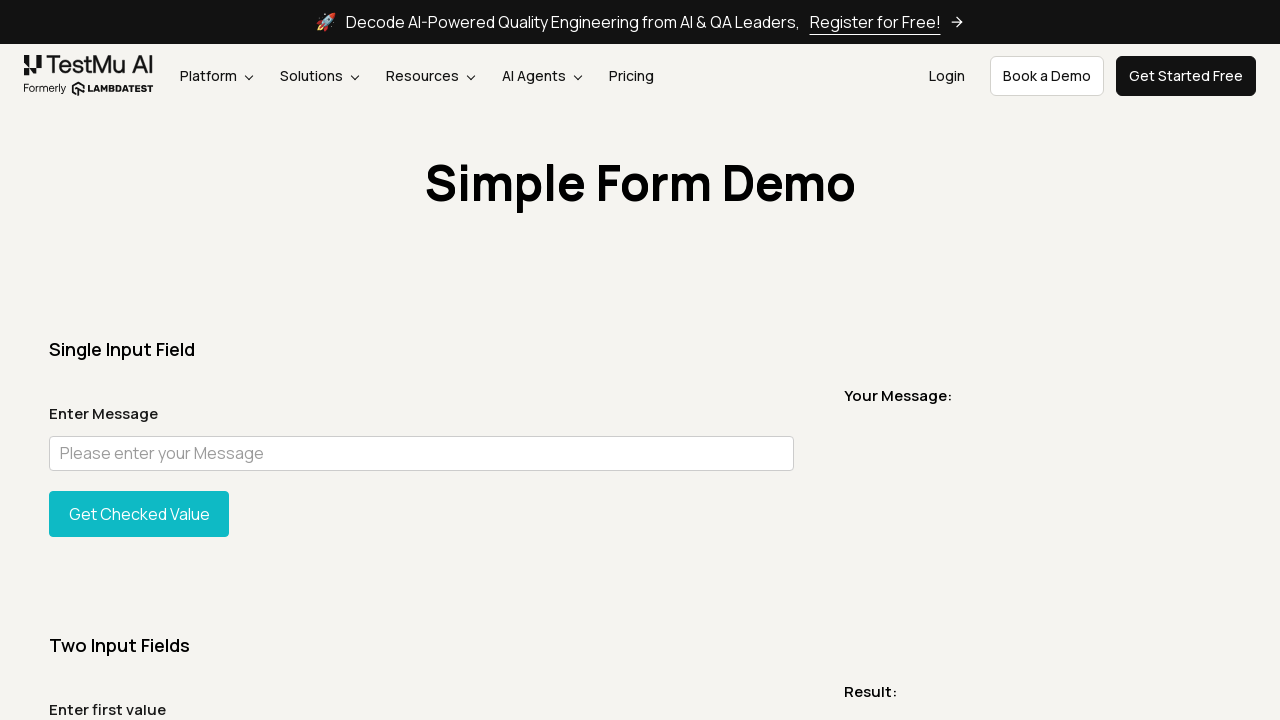

Located and scrolled to the input field with id 'user-message'
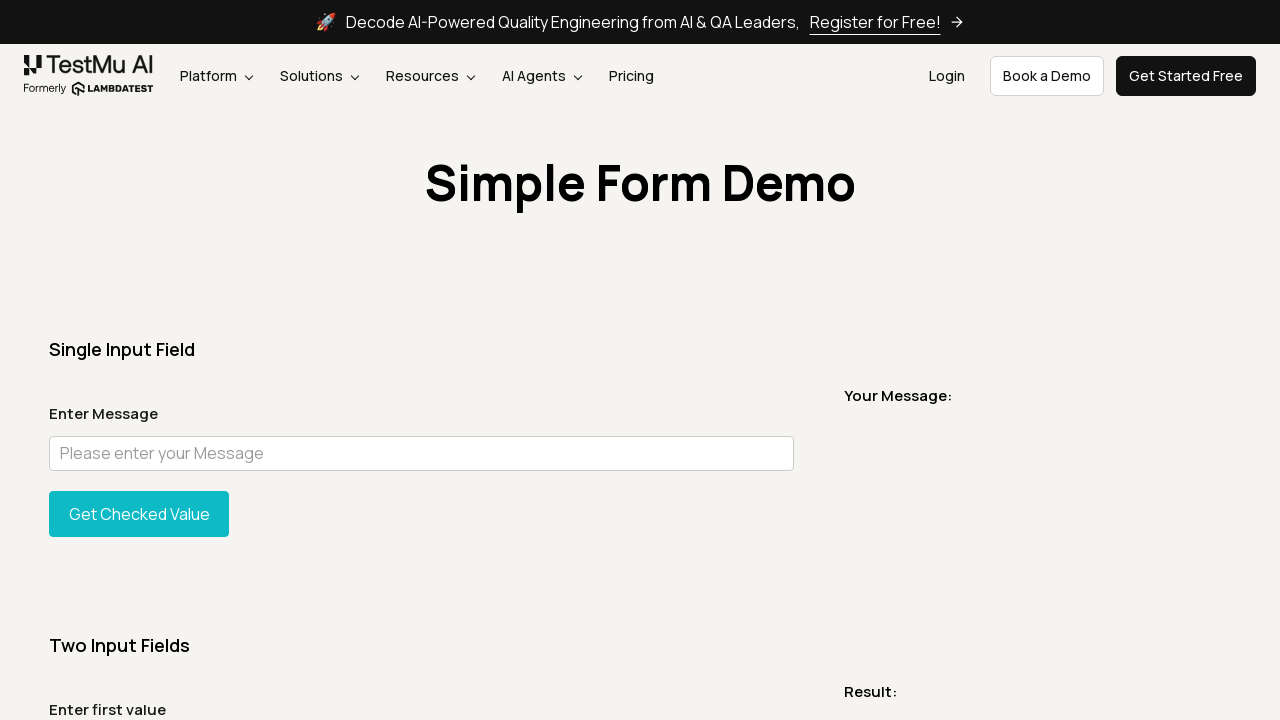

Clicked 'Get Checked Value' button at (139, 514) on internal:role=button[name="Get Checked Value"i]
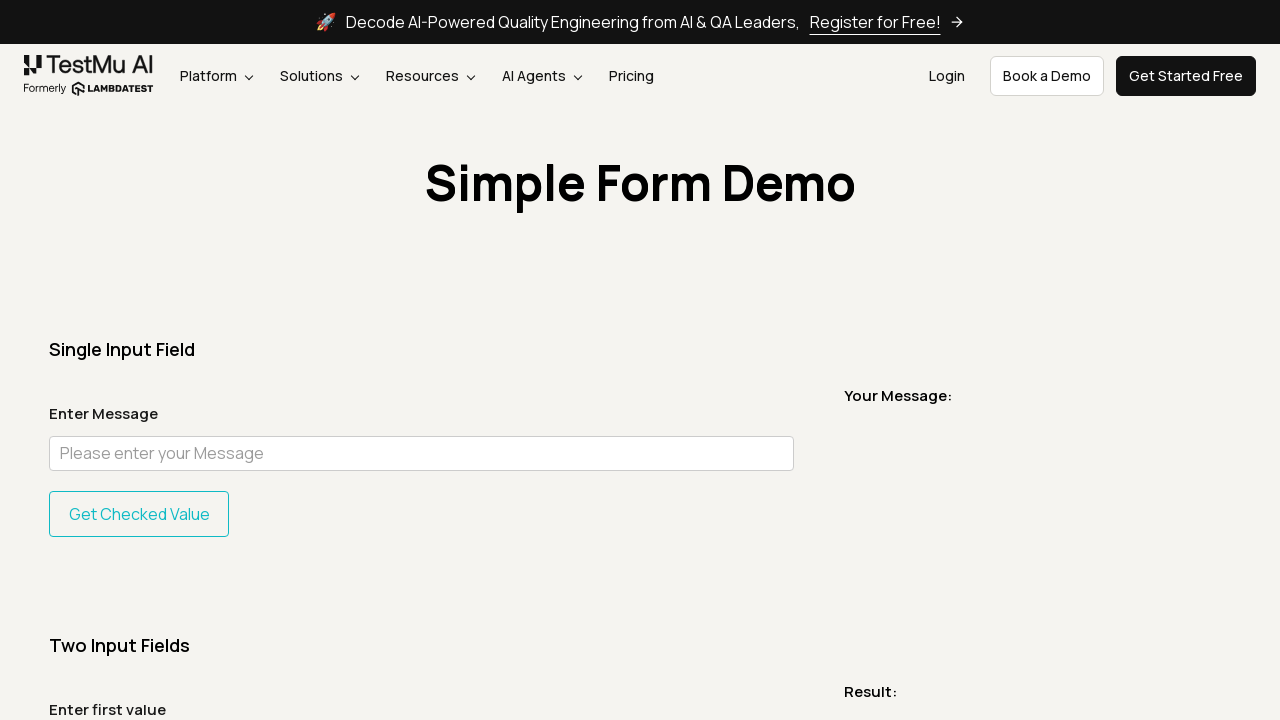

Typed 'Hi Krishnan' into the input field on xpath=//input[@id='user-message']
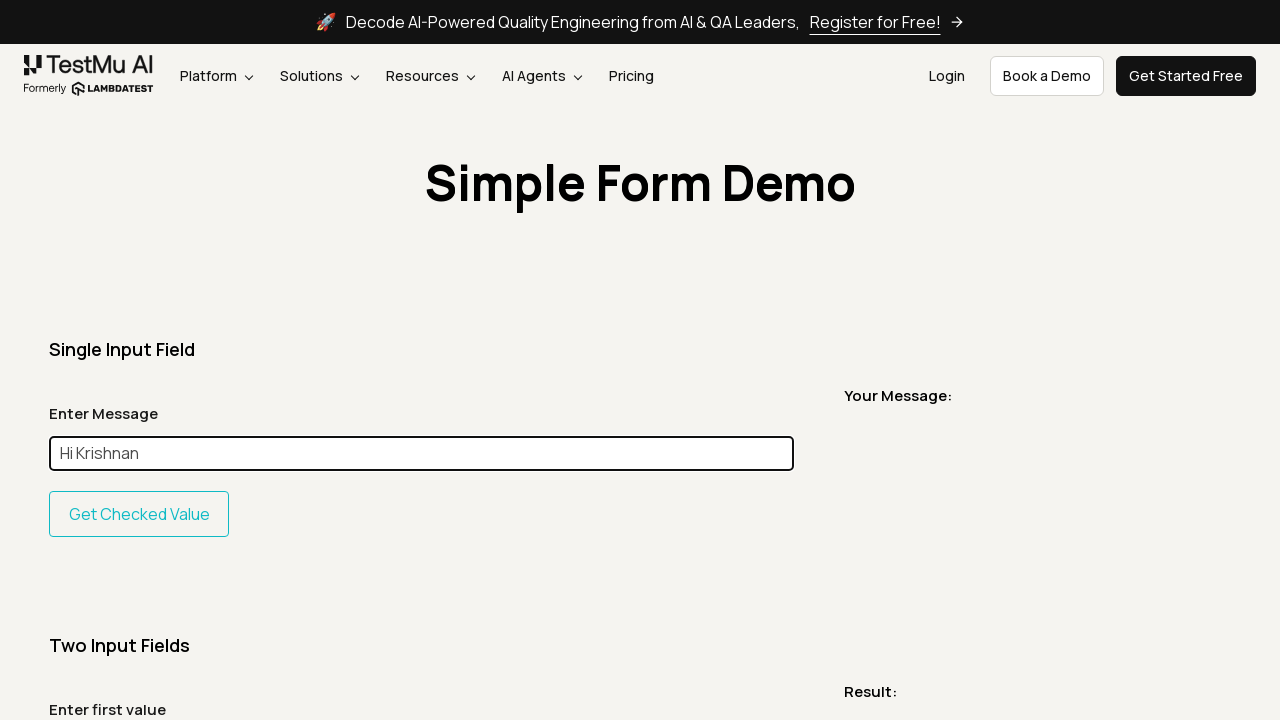

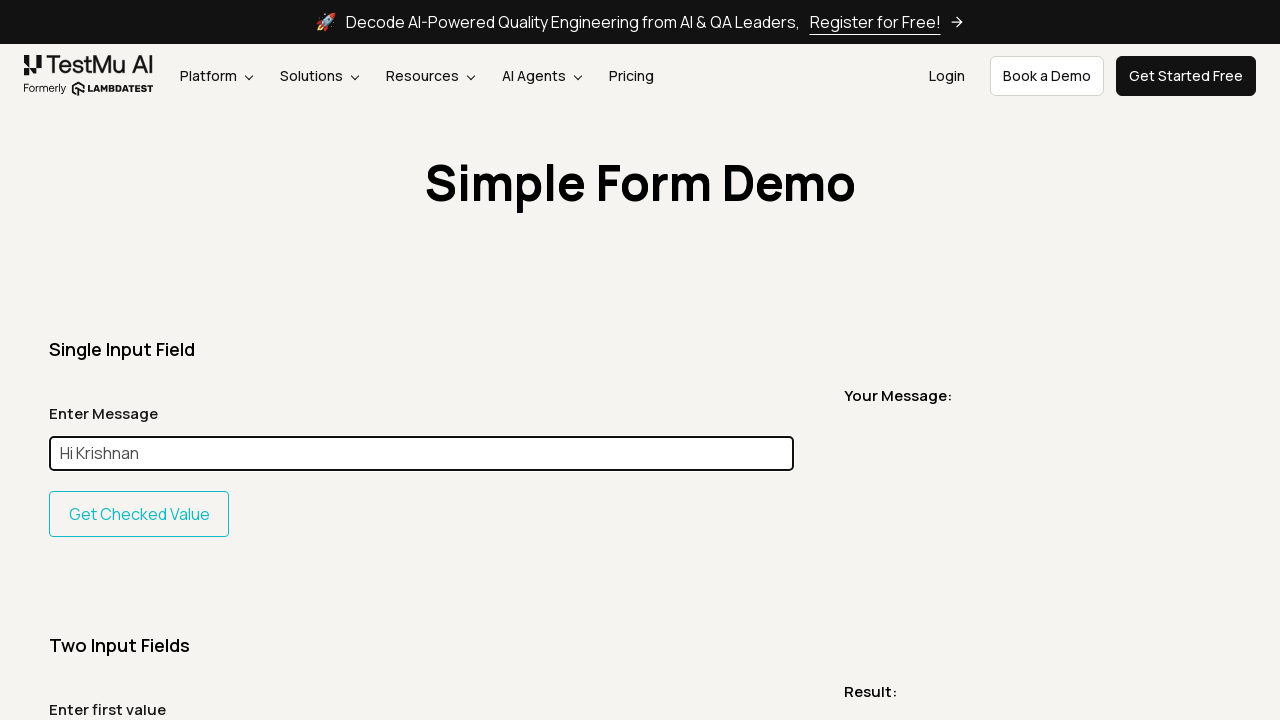